Tests form submission followed by clicking on an expandable Elements menu item to verify form results remain visible while interacting with page navigation elements.

Starting URL: https://demoqa.com/text-box

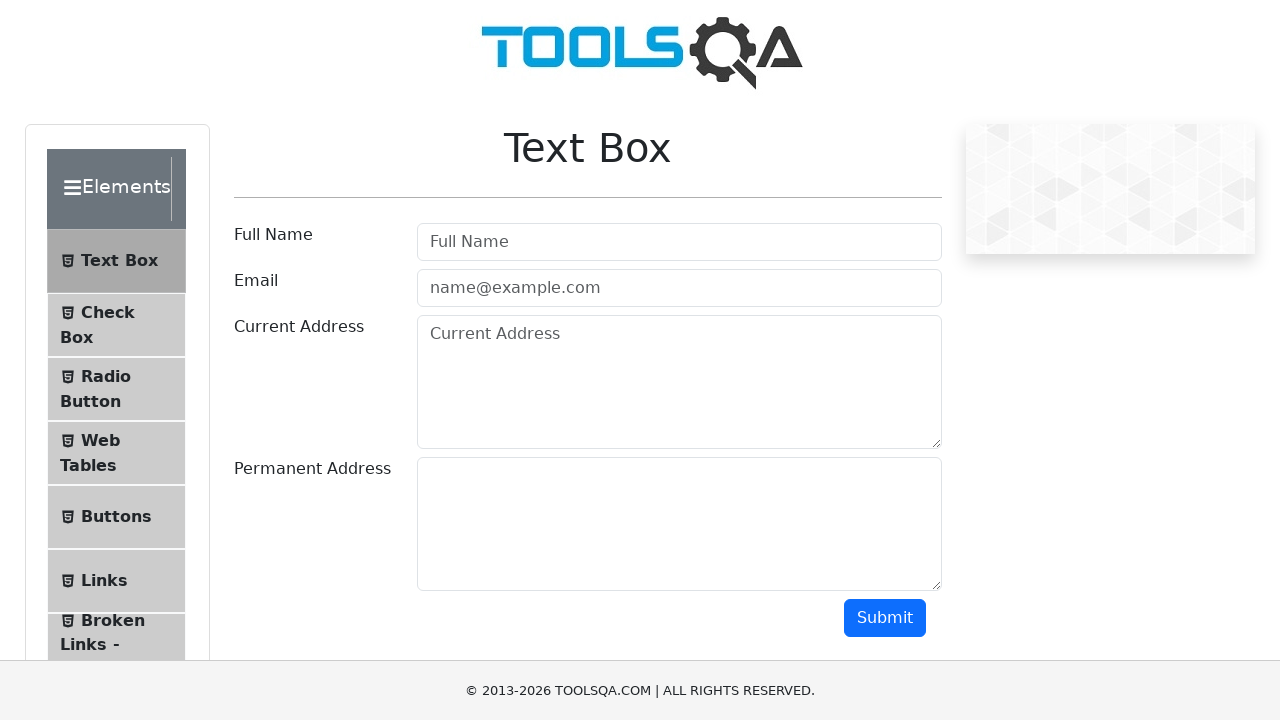

Clicked Full Name input field at (679, 242) on input[placeholder='Full Name']
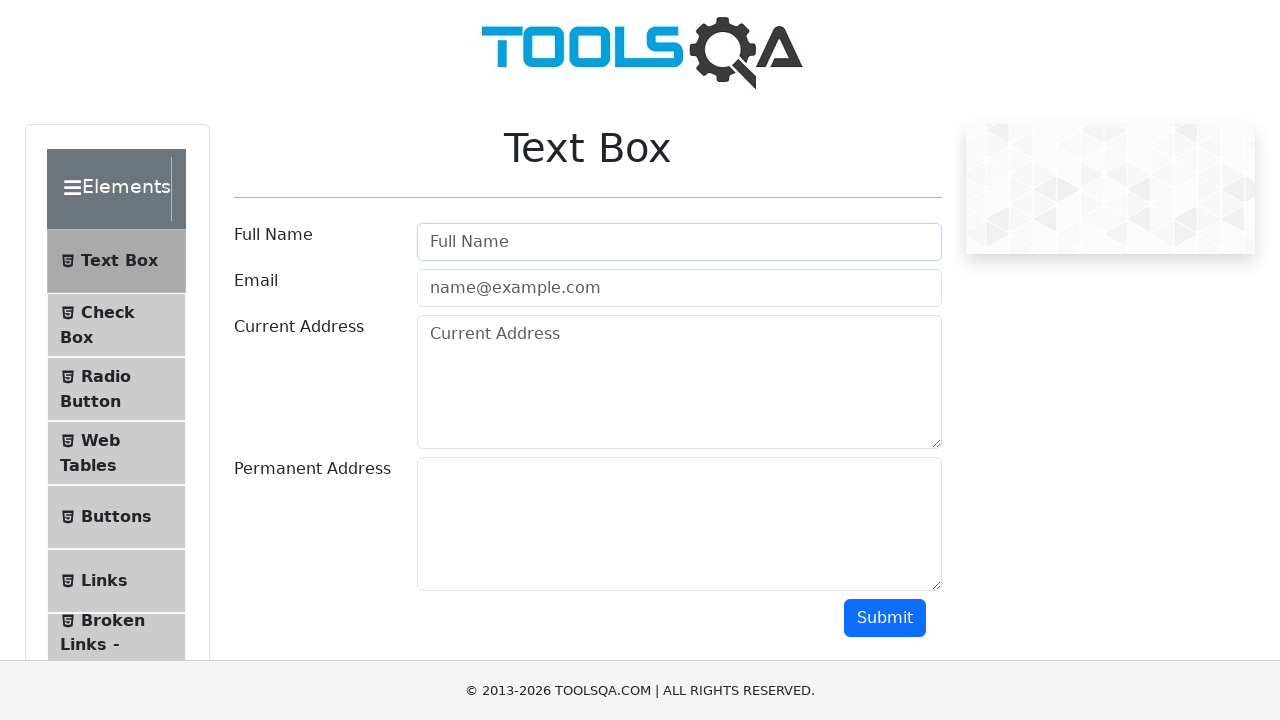

Filled Full Name field with 'Дима1' on input[placeholder='Full Name']
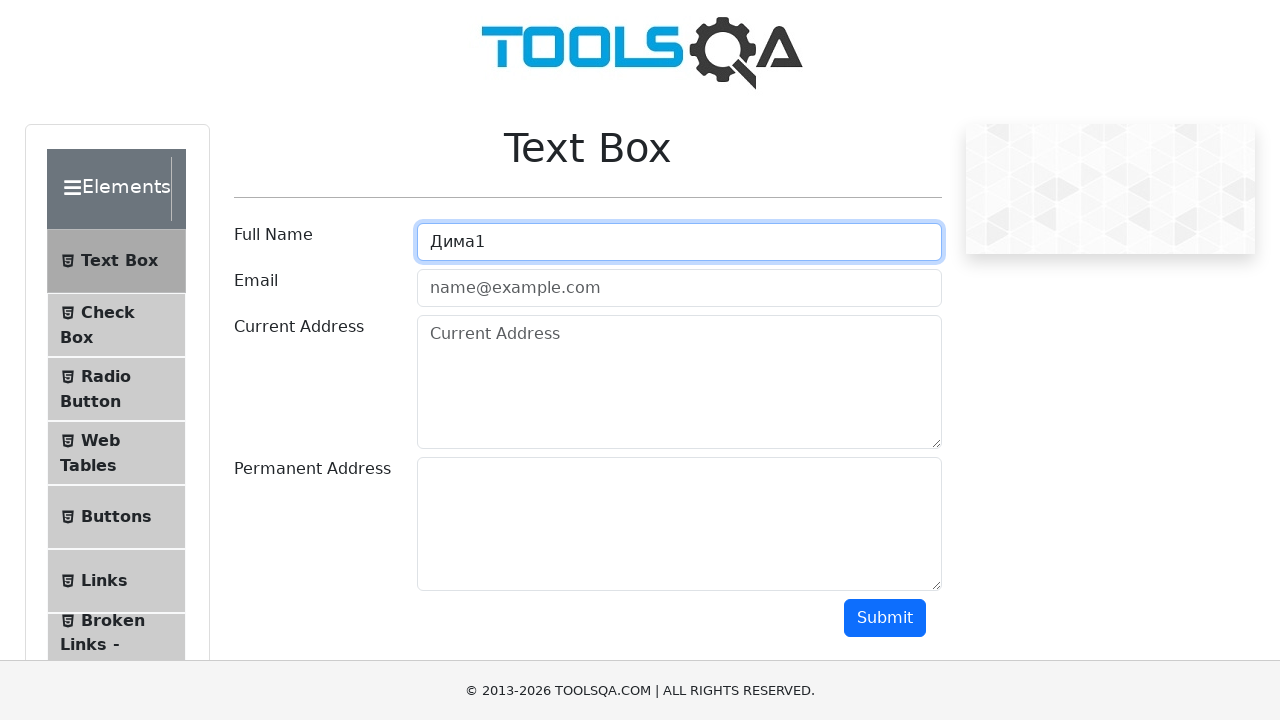

Clicked email input field at (679, 288) on input[placeholder='name@example.com']
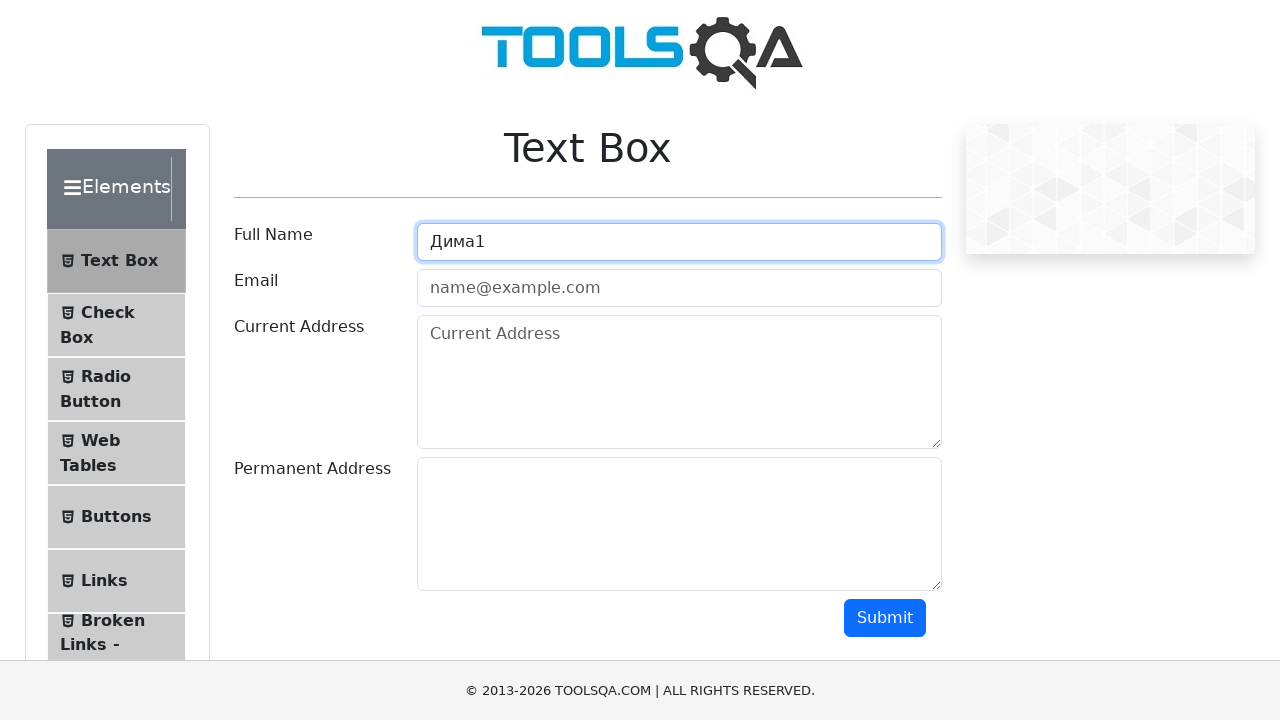

Filled email field with 'wdwq@gmail.com' on input[placeholder='name@example.com']
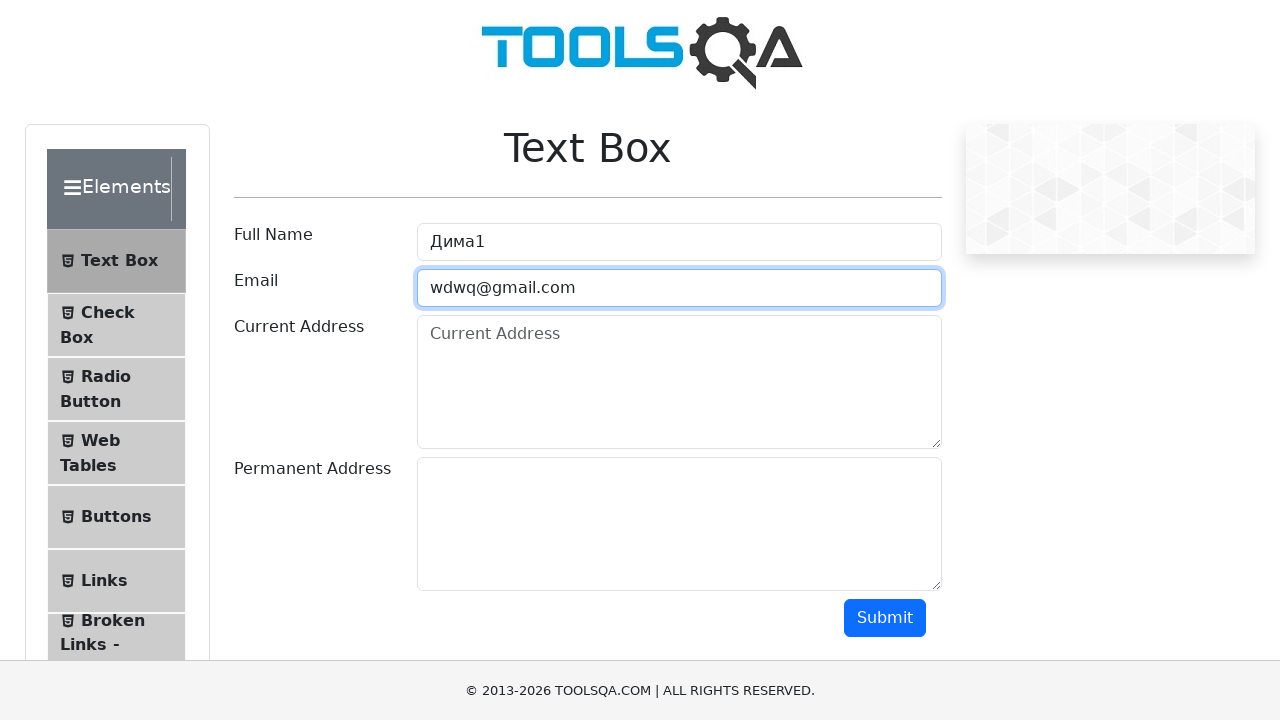

Clicked Current Address textarea field at (679, 382) on textarea[placeholder='Current Address']
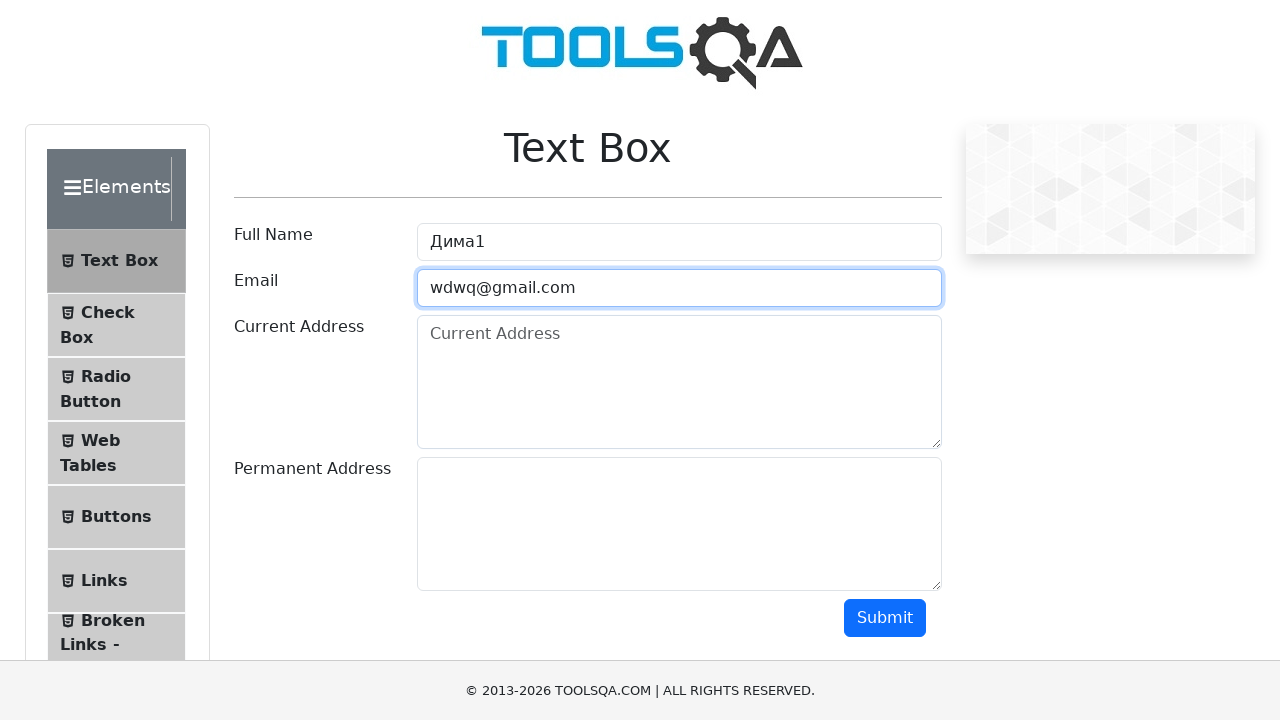

Filled Current Address field with 'ааа' on textarea[placeholder='Current Address']
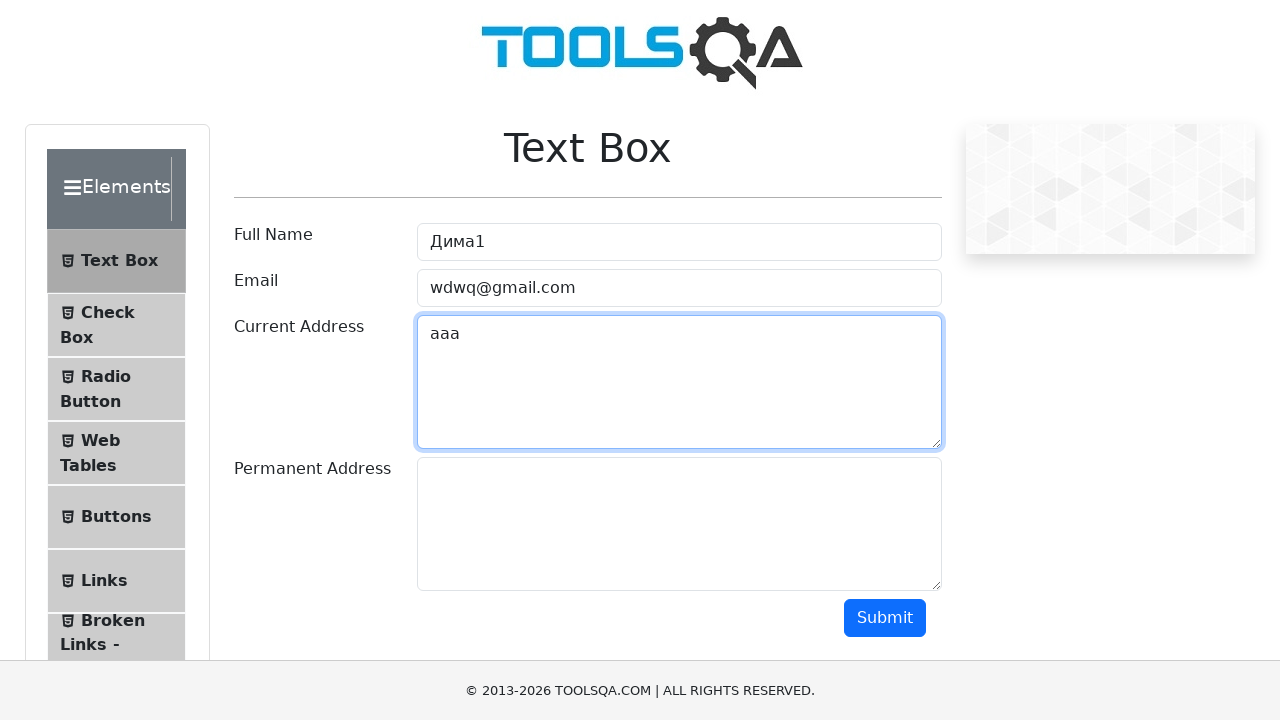

Clicked Permanent Address input field at (679, 524) on #permanentAddress
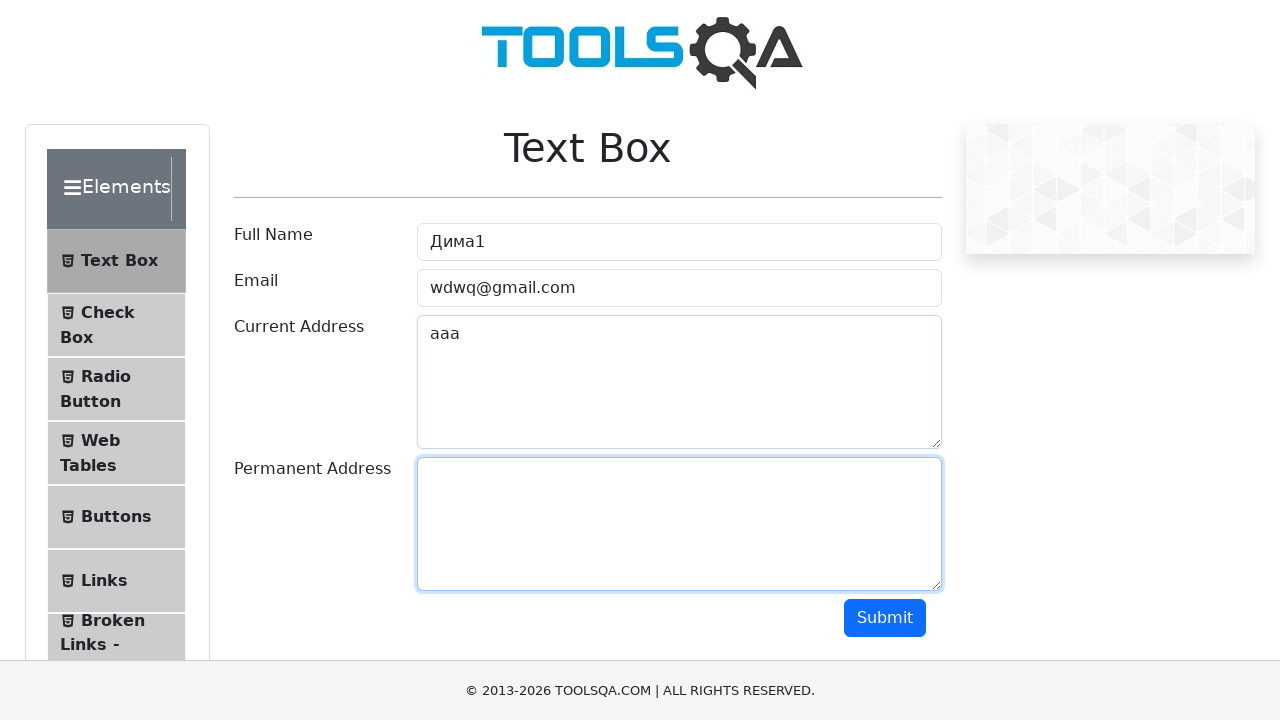

Filled Permanent Address field with 'ыаыа' on #permanentAddress
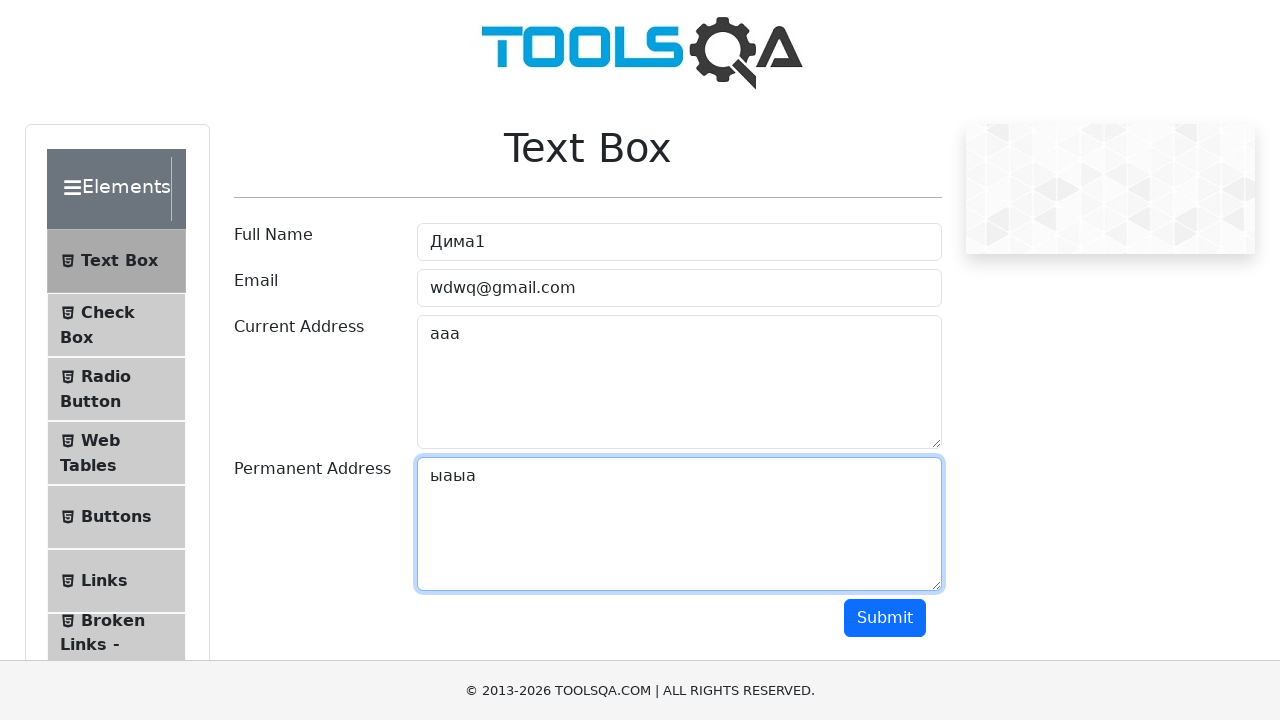

Clicked Submit button to submit the form at (885, 618) on button:has-text('Submit')
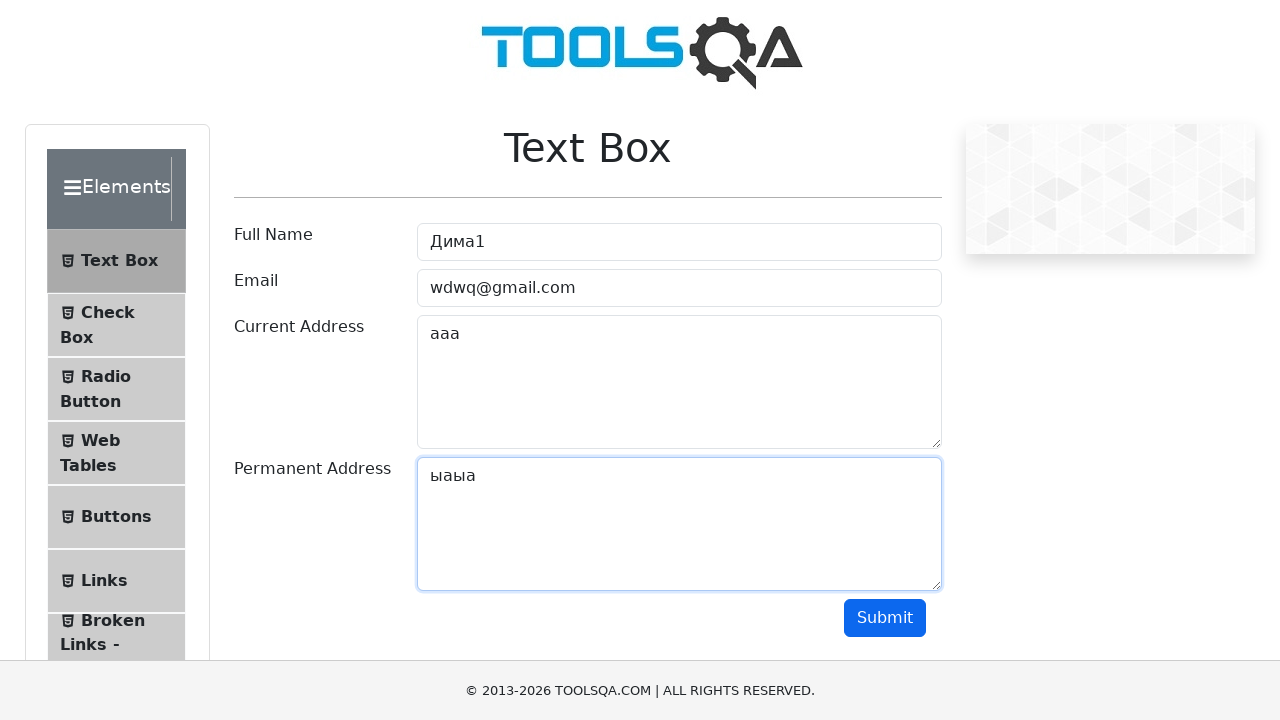

Form submission confirmed - results with name 'Дима1' appeared
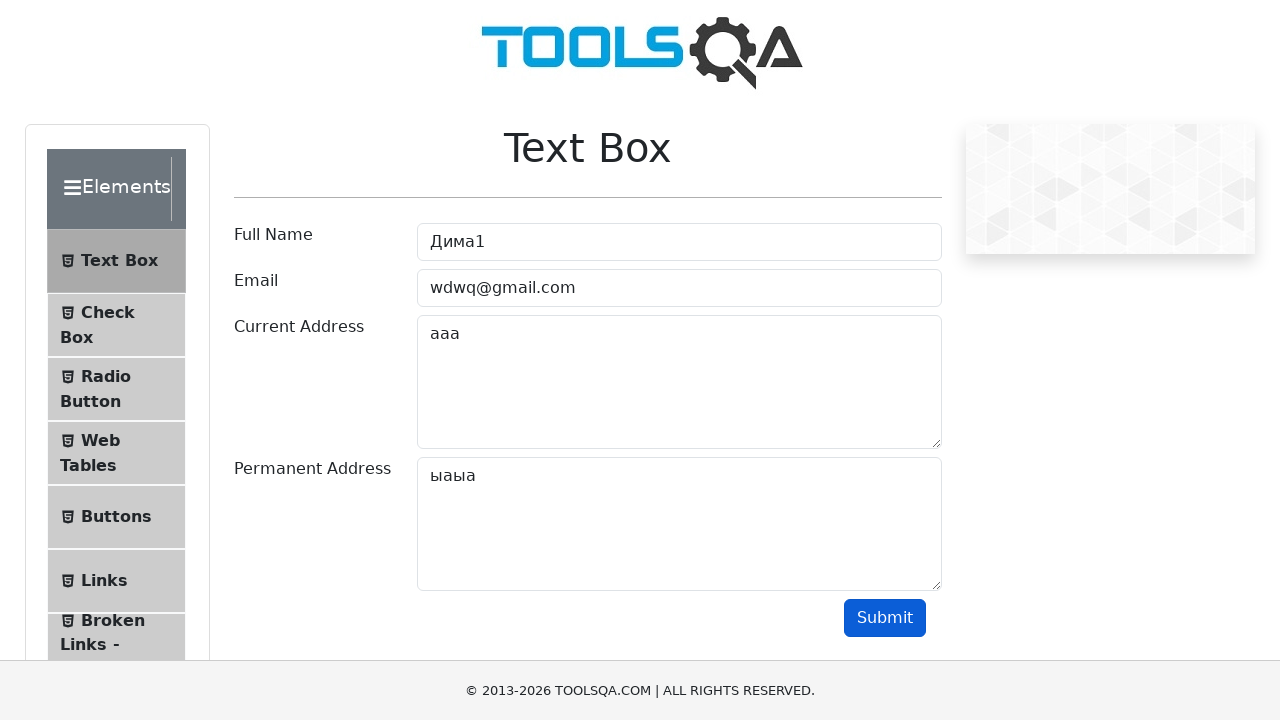

Clicked Elements menu expand/collapse icon in sidebar at (196, 190) on span >> internal:has-text="Elements"i >> svg >> nth=1
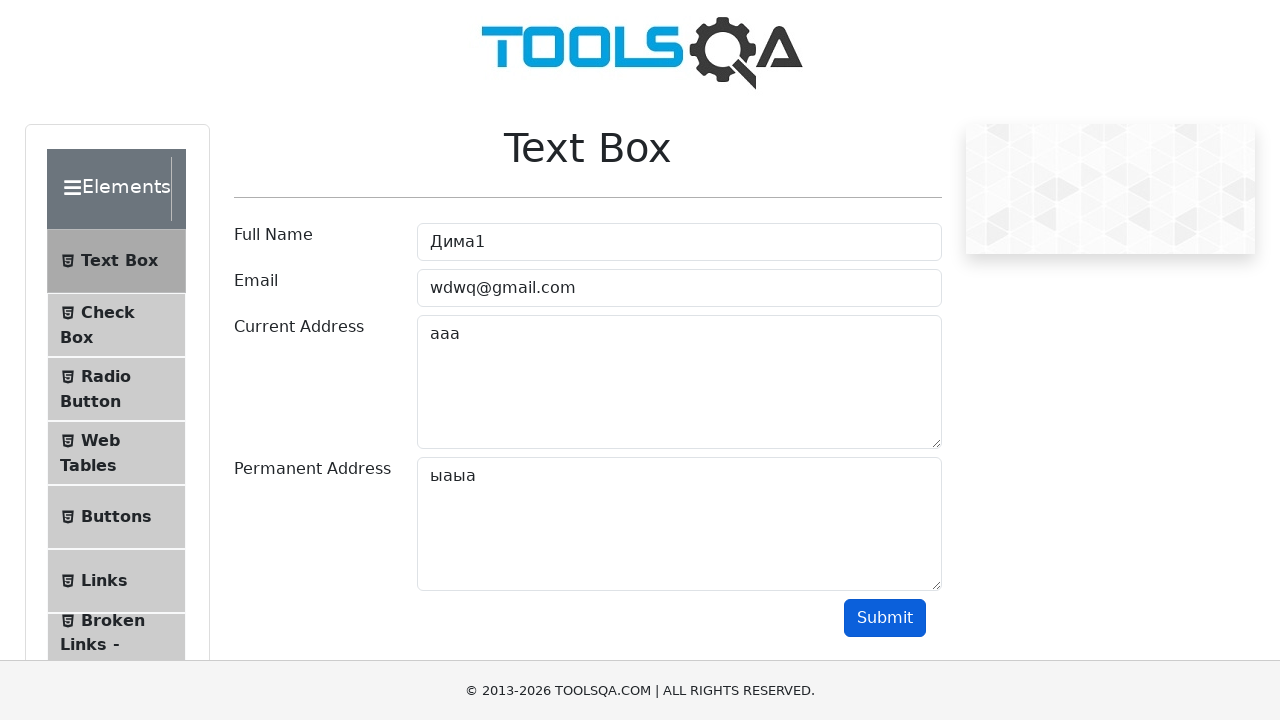

Waited 200ms for Elements menu interaction to complete
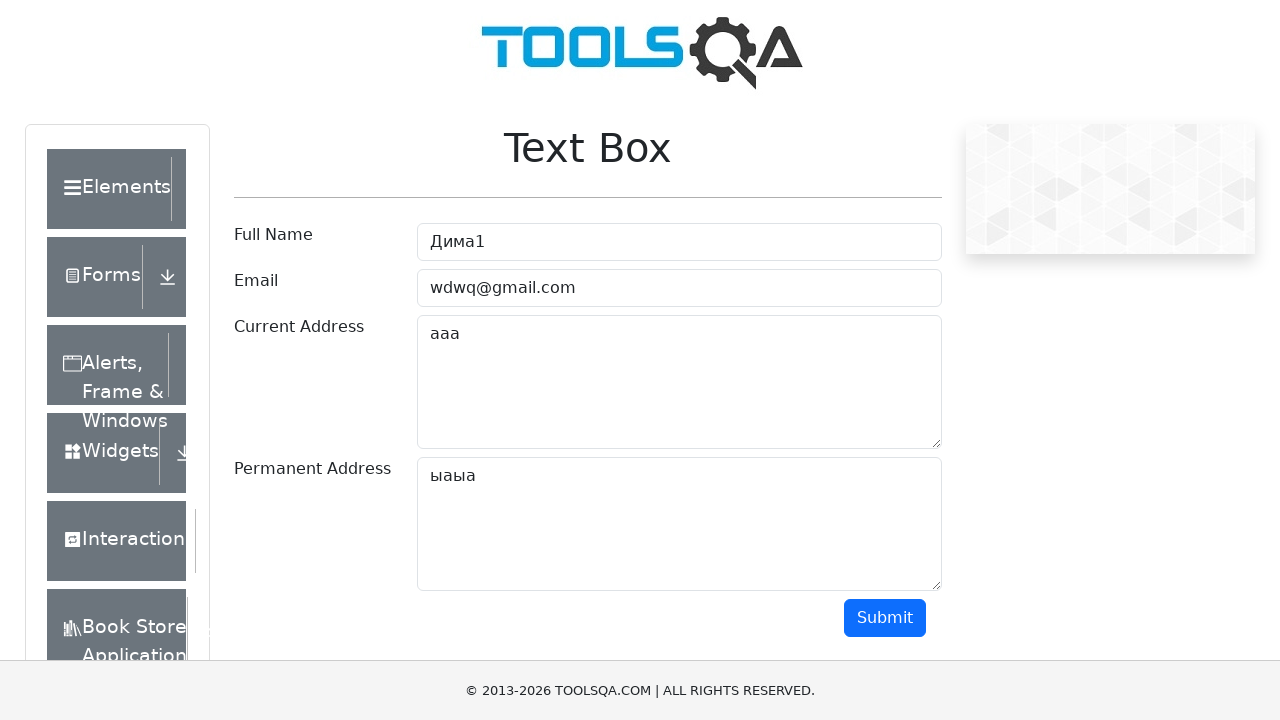

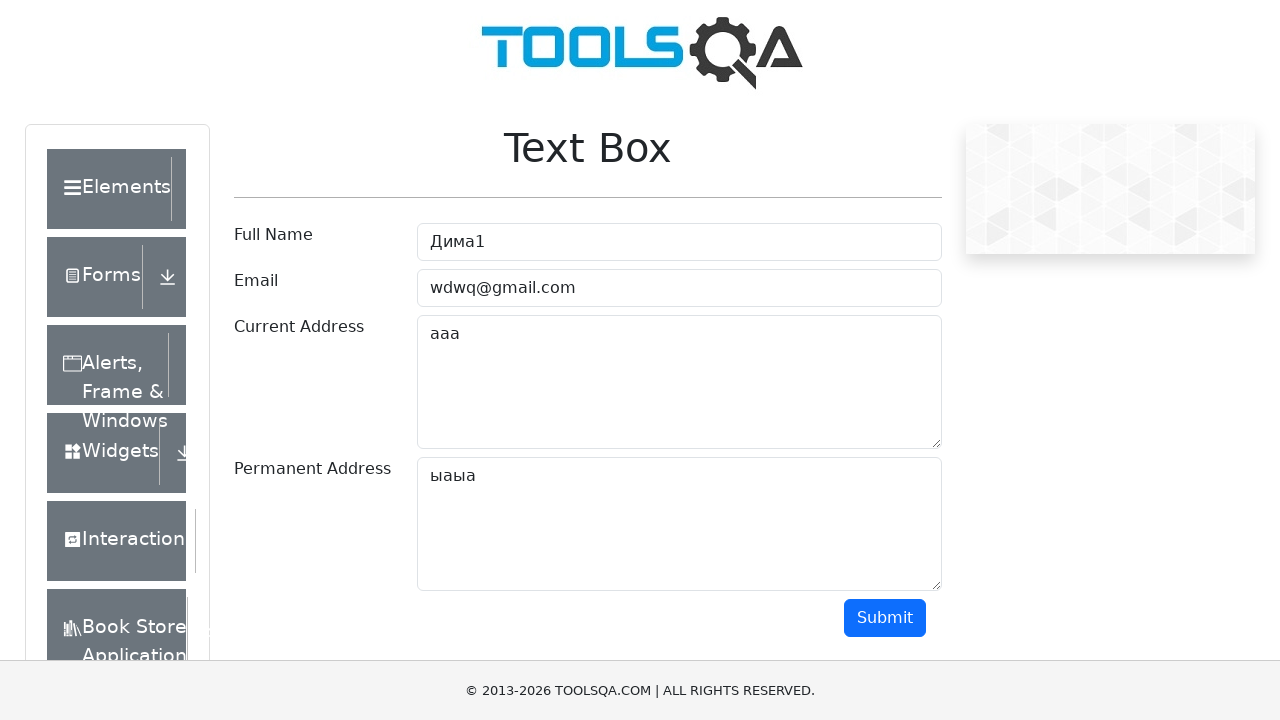